Tests AngularJS data binding by entering a name in an input field and verifying the greeting text updates accordingly

Starting URL: http://www.angularjs.org

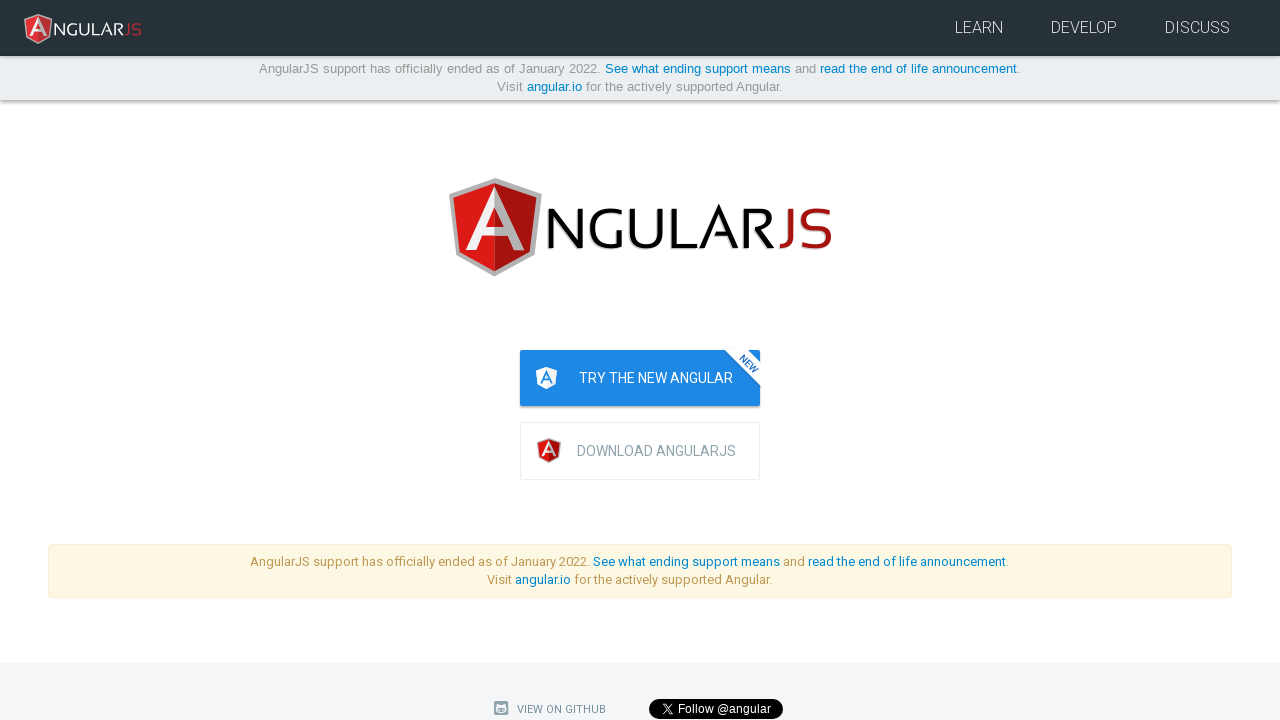

Navigated to AngularJS website
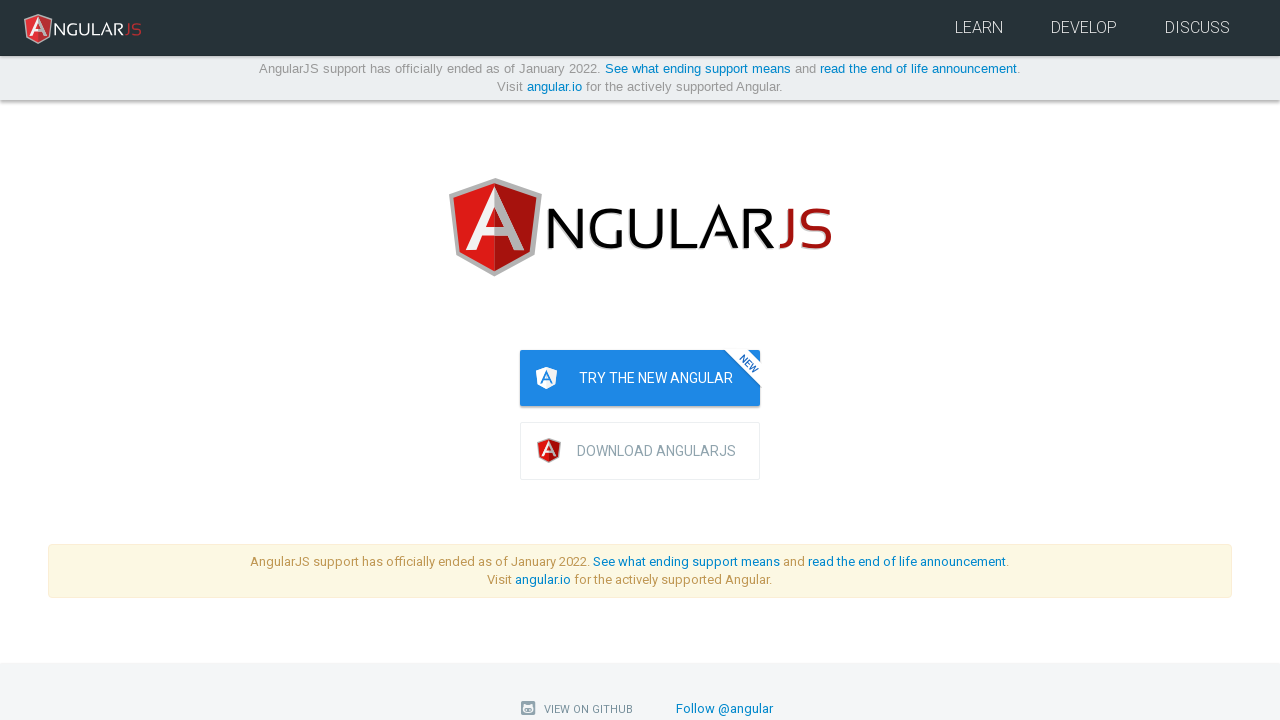

Filled name input field with 'Julie' to test AngularJS data binding on input[ng-model='yourName']
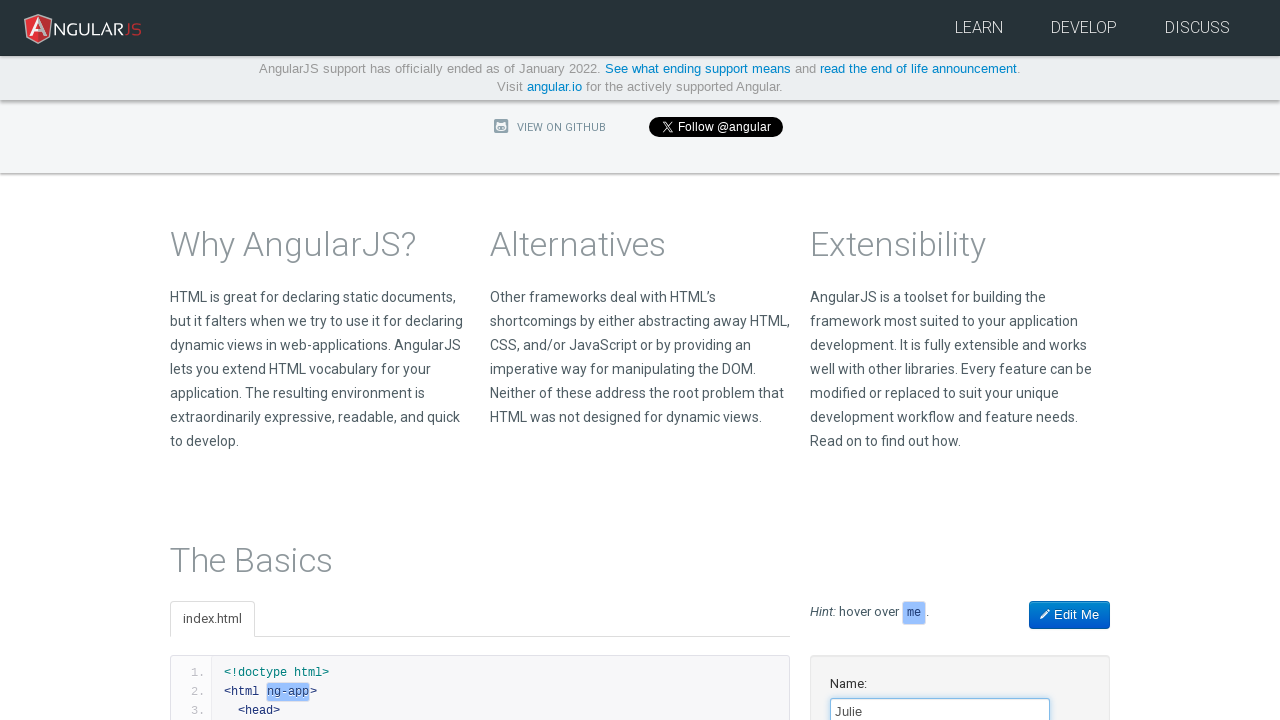

Verified greeting text updated to 'Hello Julie!' confirming data binding works
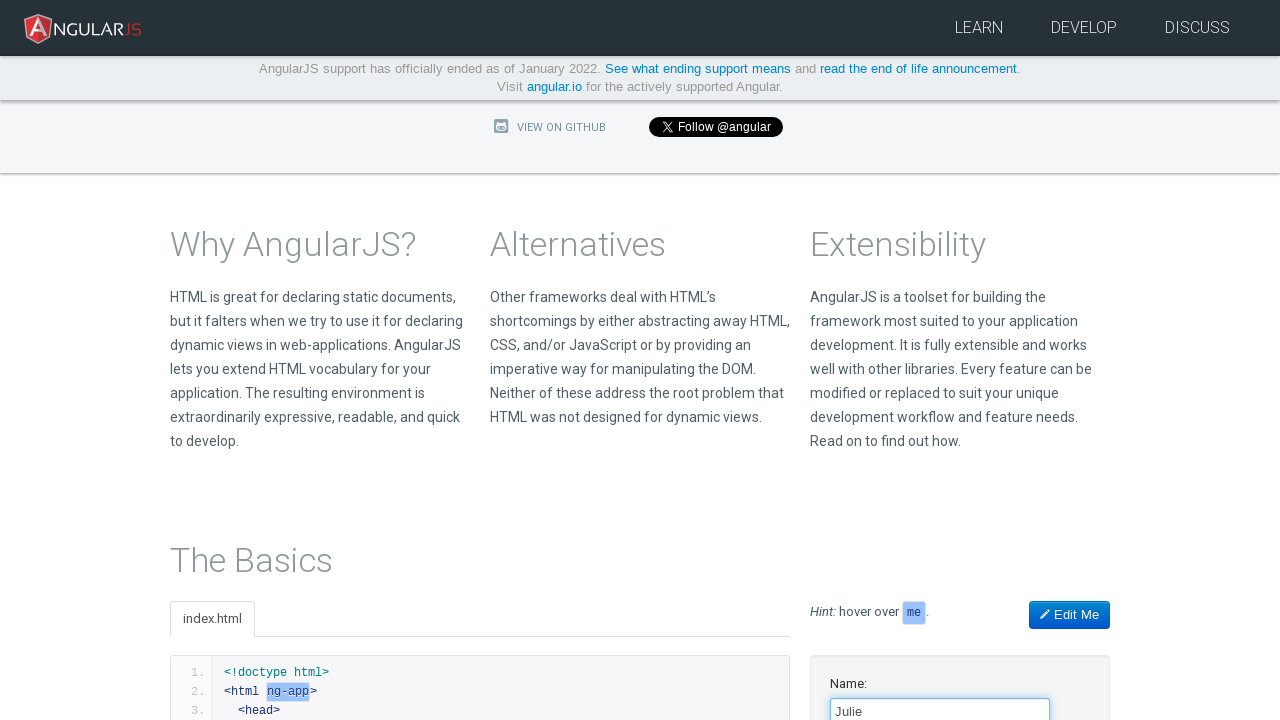

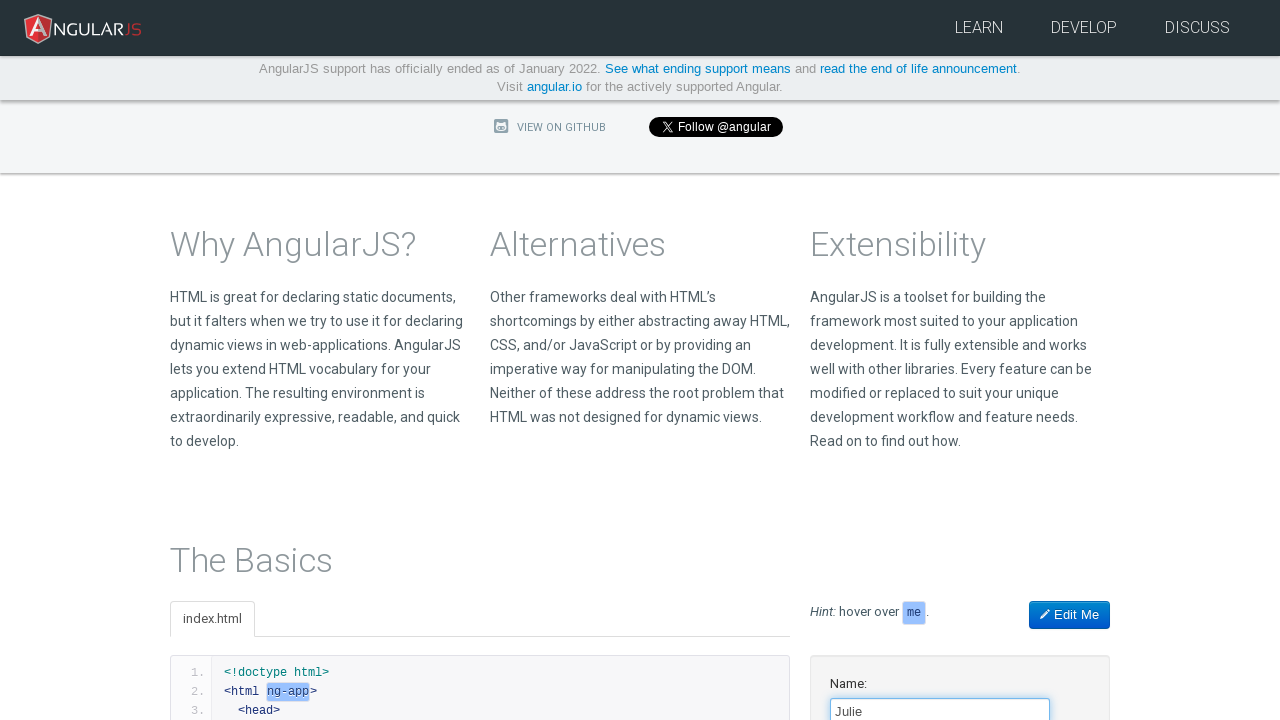